Tests basic dialog functionality by opening a dialog, verifying it's displayed, then closing it

Starting URL: https://jqueryui.com/dialog/

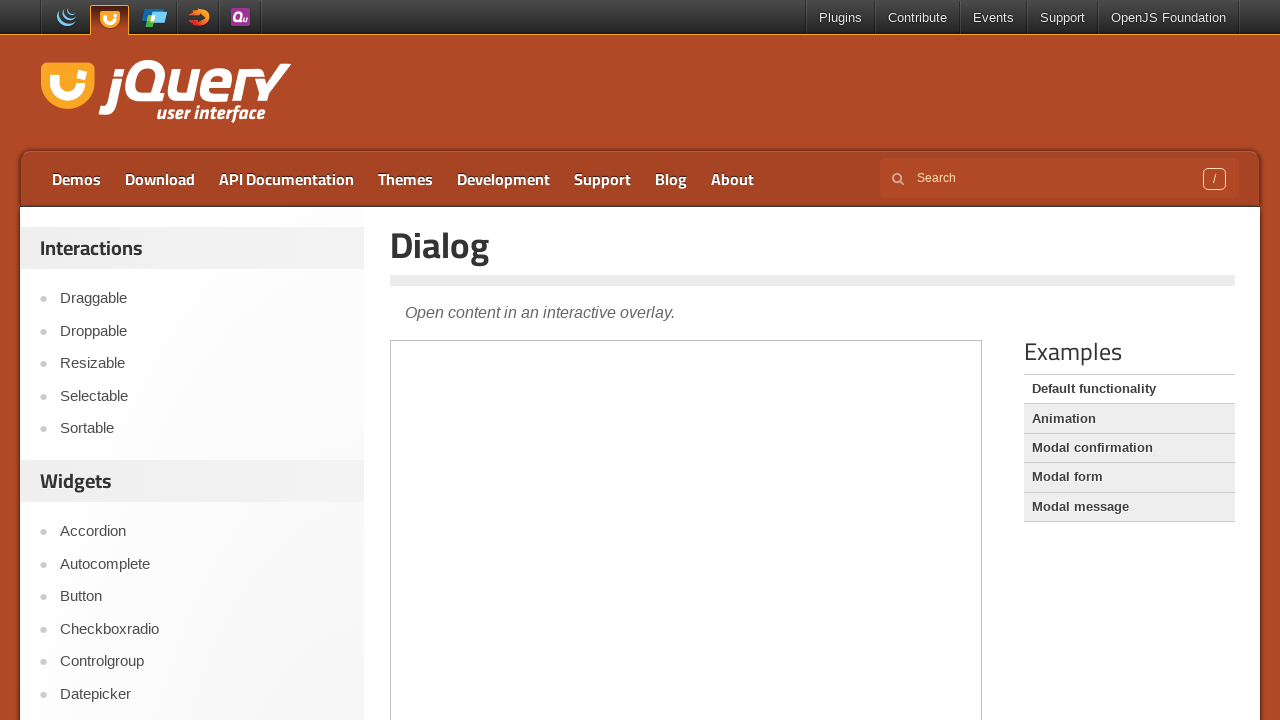

Clicked on the basic dialog demo option from the list at (1129, 419) on xpath=//*[@class='demo-list']/ul/li[2]
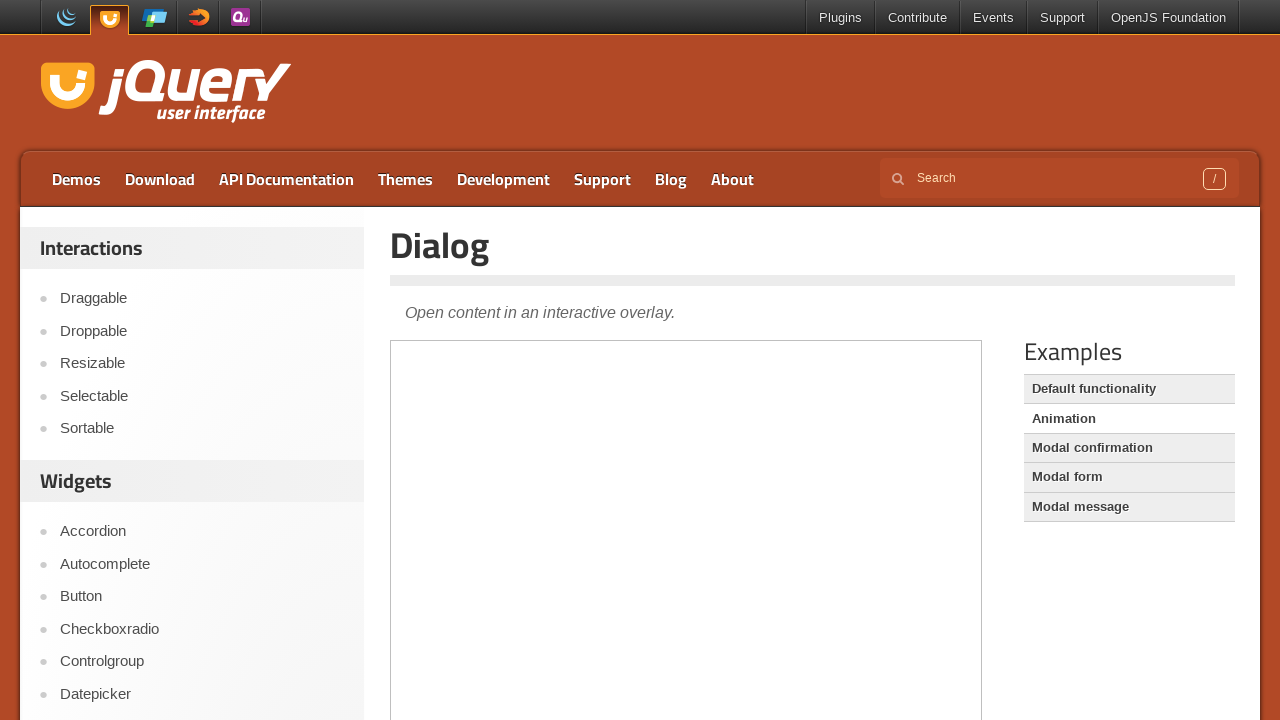

Located the demo iframe
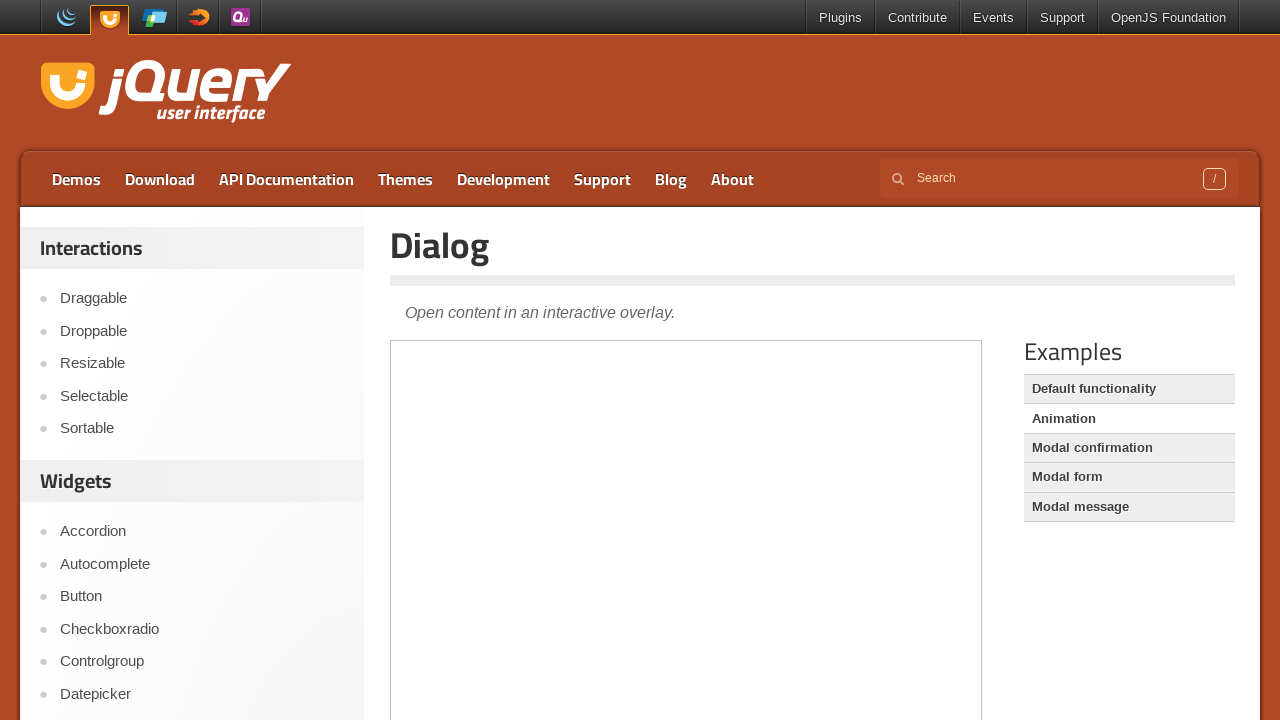

Clicked the button to open the dialog at (444, 360) on .demo-frame >> internal:control=enter-frame >> #opener
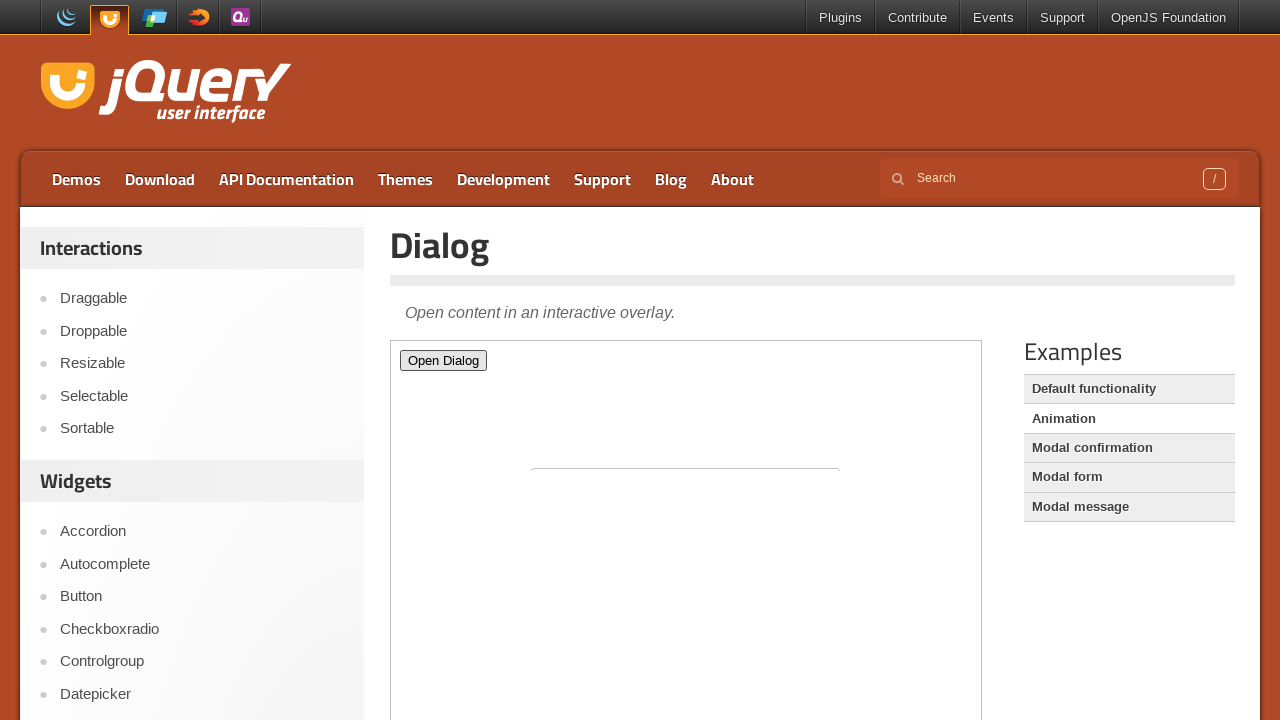

Closed the dialog by clicking the X button at (820, 490) on .demo-frame >> internal:control=enter-frame >> xpath=/html/body/div/div[1]/butto
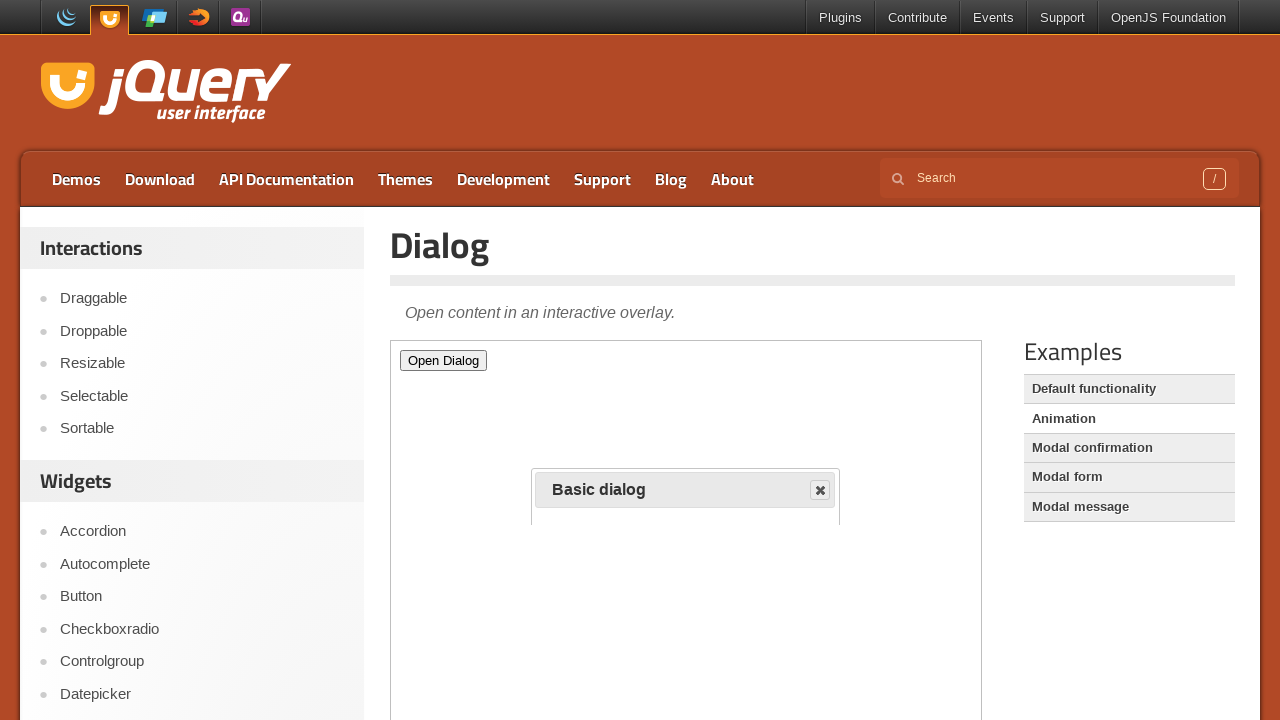

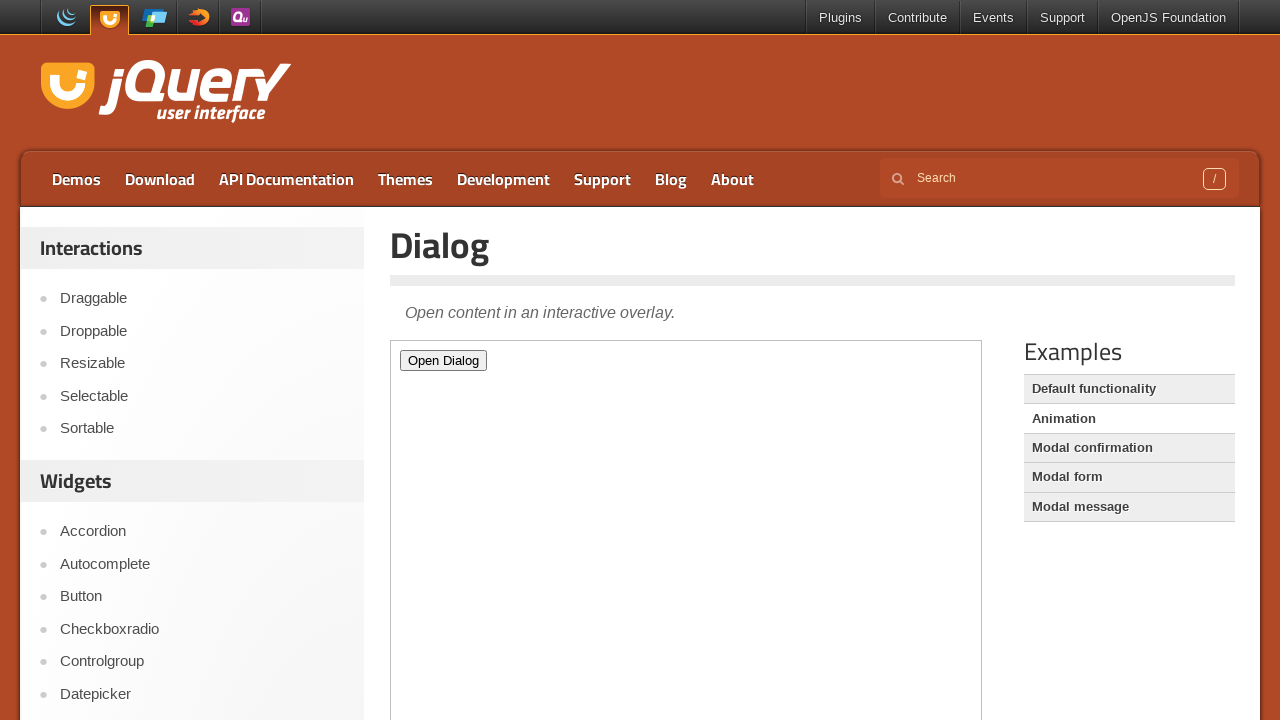